Tests the age form by entering a name and age, then submitting and verifying the result message

Starting URL: https://kristinek.github.io/site/examples/age

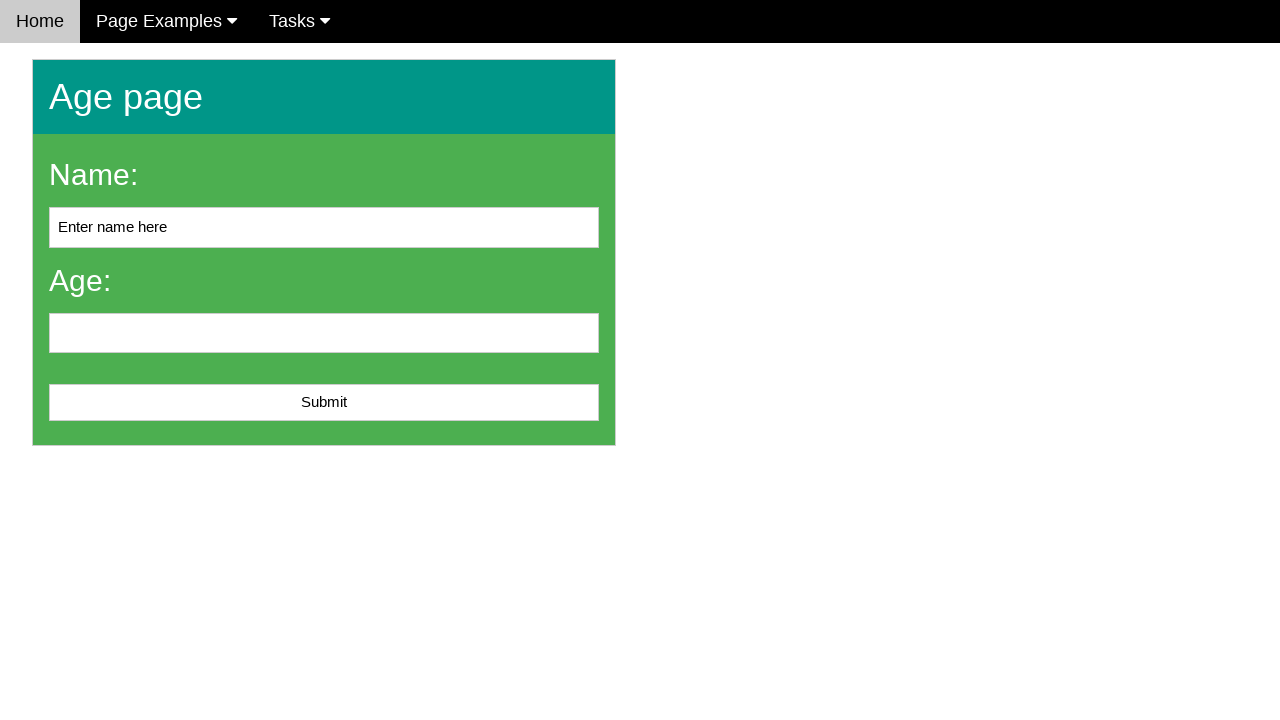

Filled name field with 'John Doe' on #name
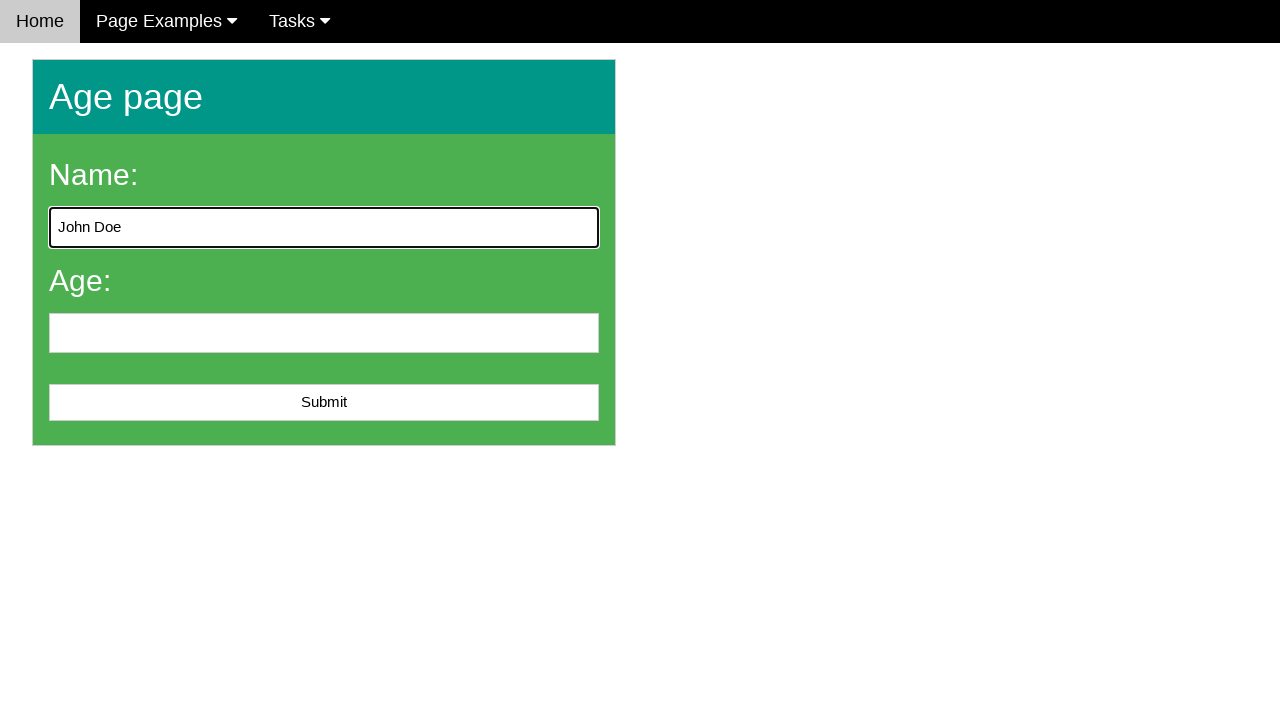

Filled age field with '25' on #age
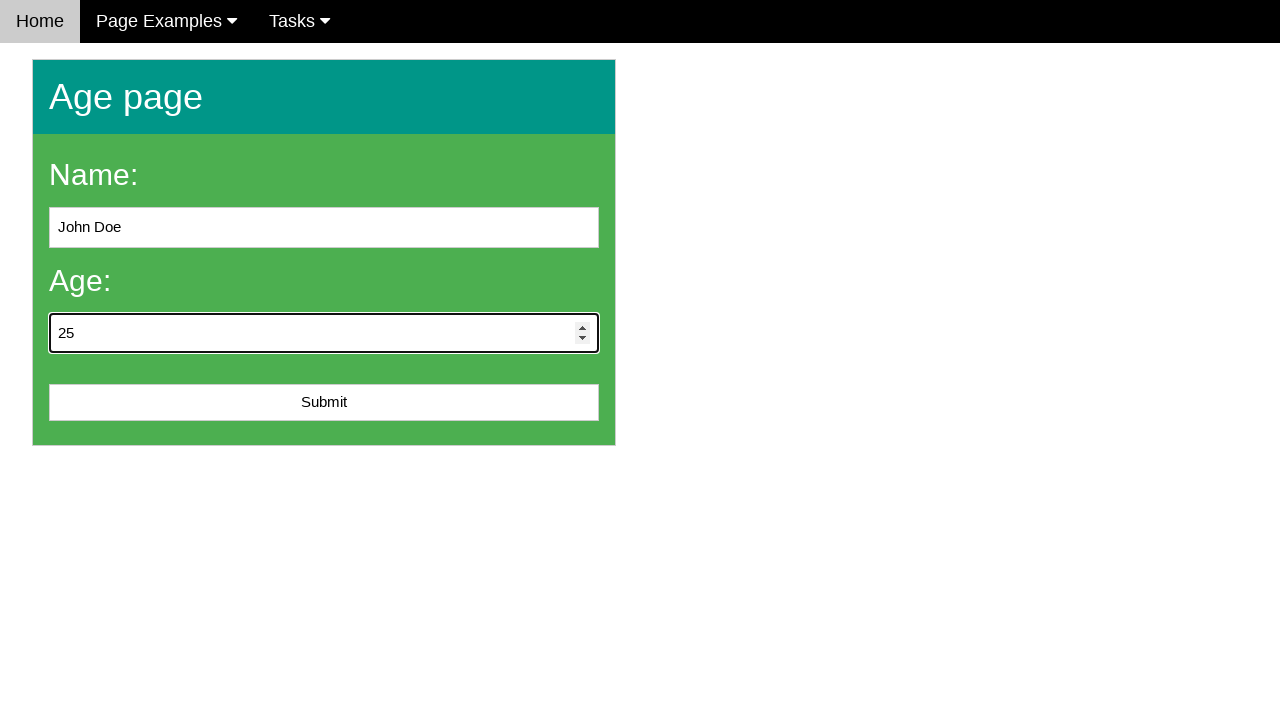

Clicked submit button to submit age form at (324, 403) on #submit
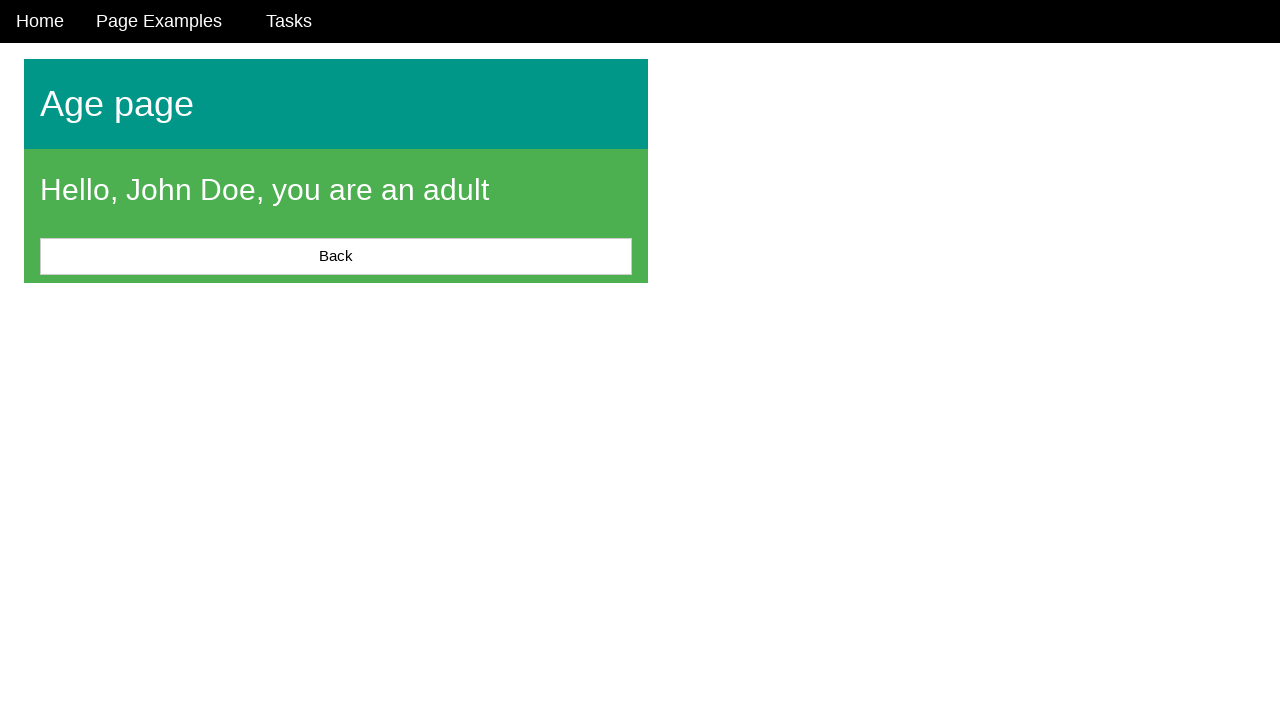

Result message appeared on page
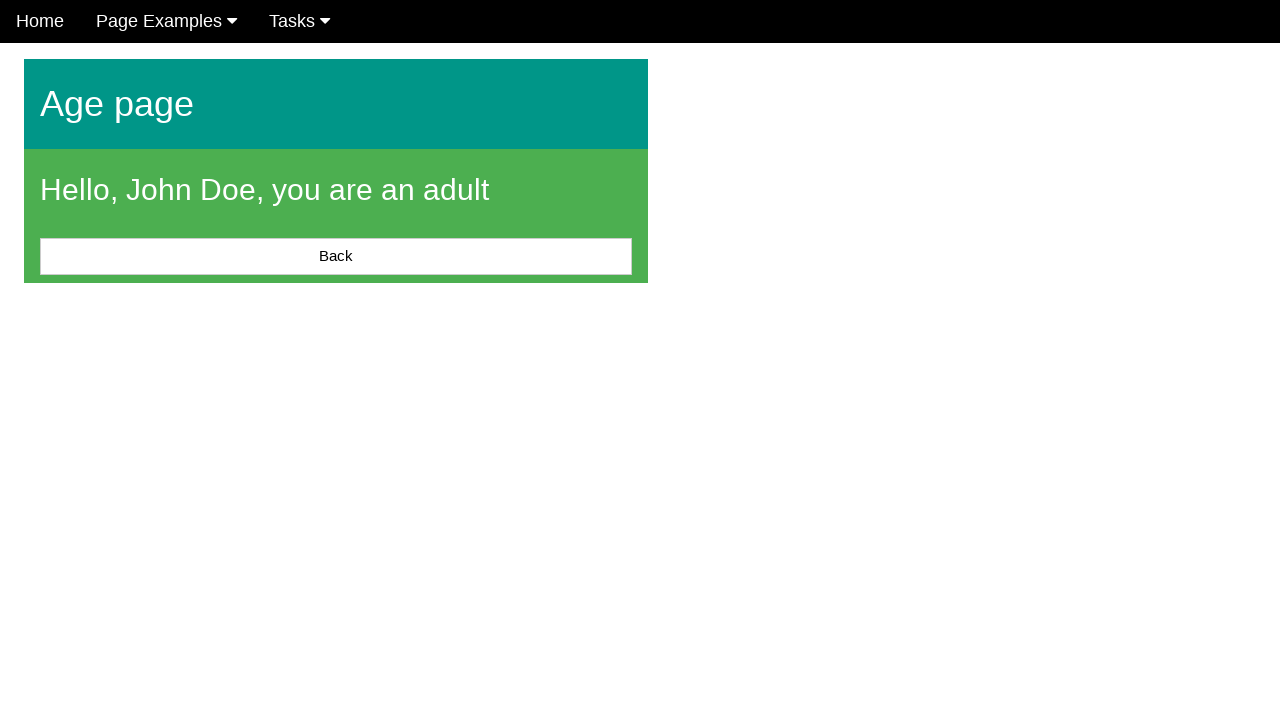

Retrieved result message: 'Hello, John Doe, you are an adult'
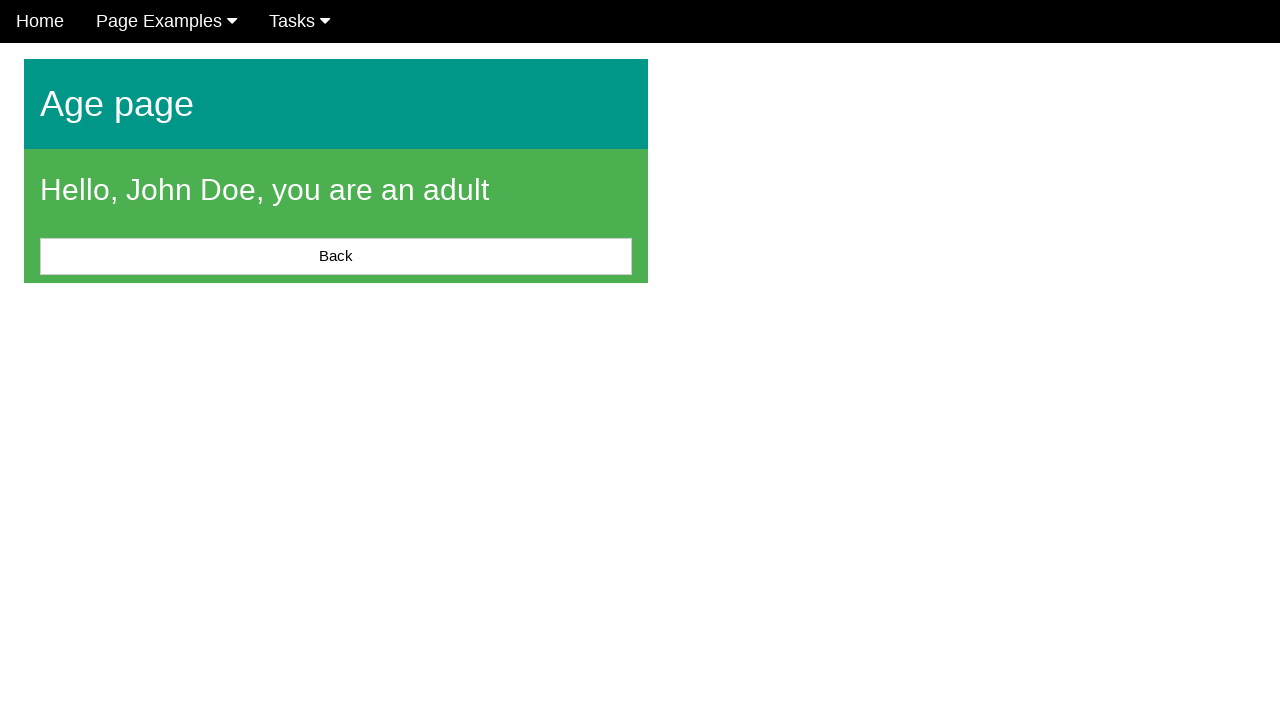

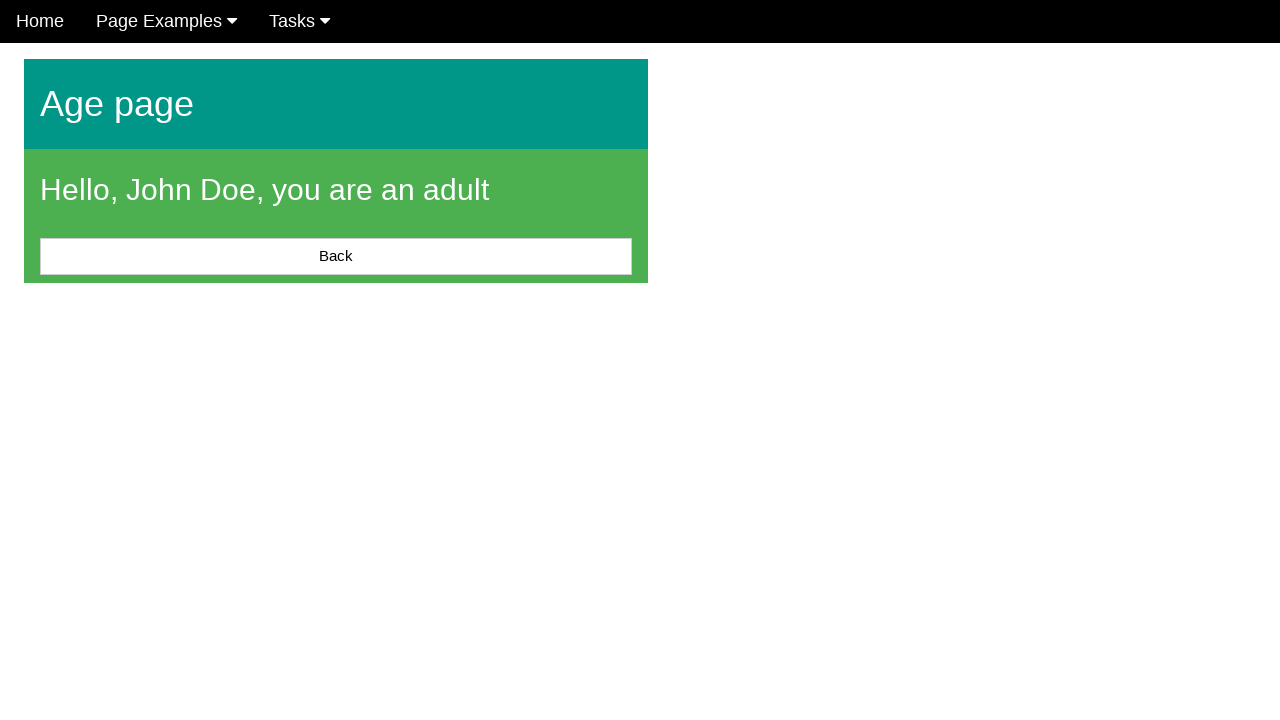